Tests that new todo items are appended to the bottom of the list by creating 3 items

Starting URL: https://demo.playwright.dev/todomvc

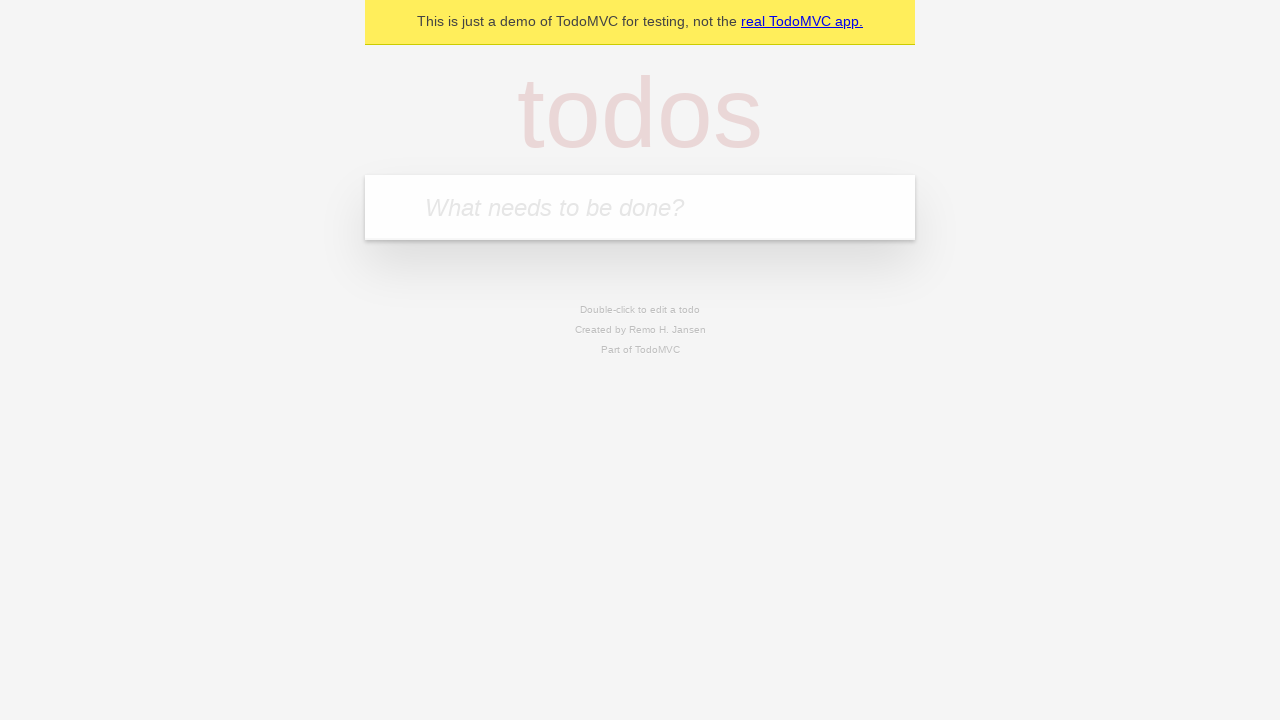

Filled todo input with 'buy some cheese' on internal:attr=[placeholder="What needs to be done?"i]
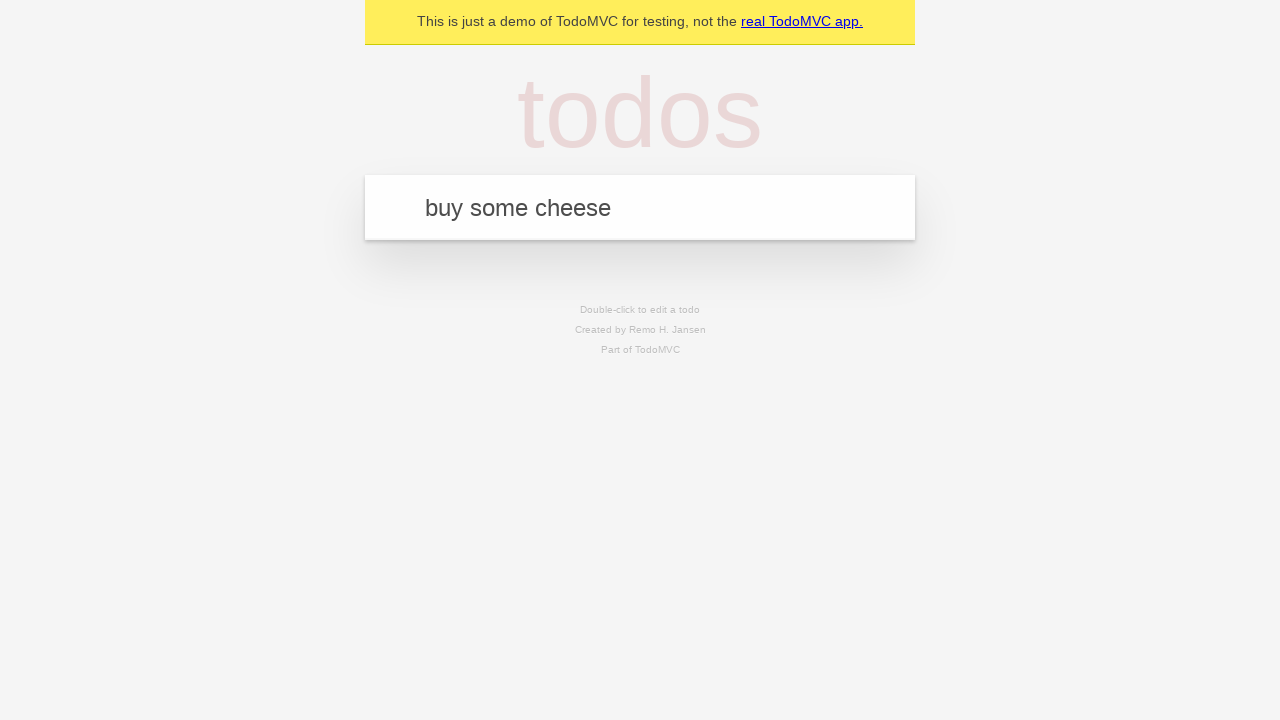

Pressed Enter to add first todo item on internal:attr=[placeholder="What needs to be done?"i]
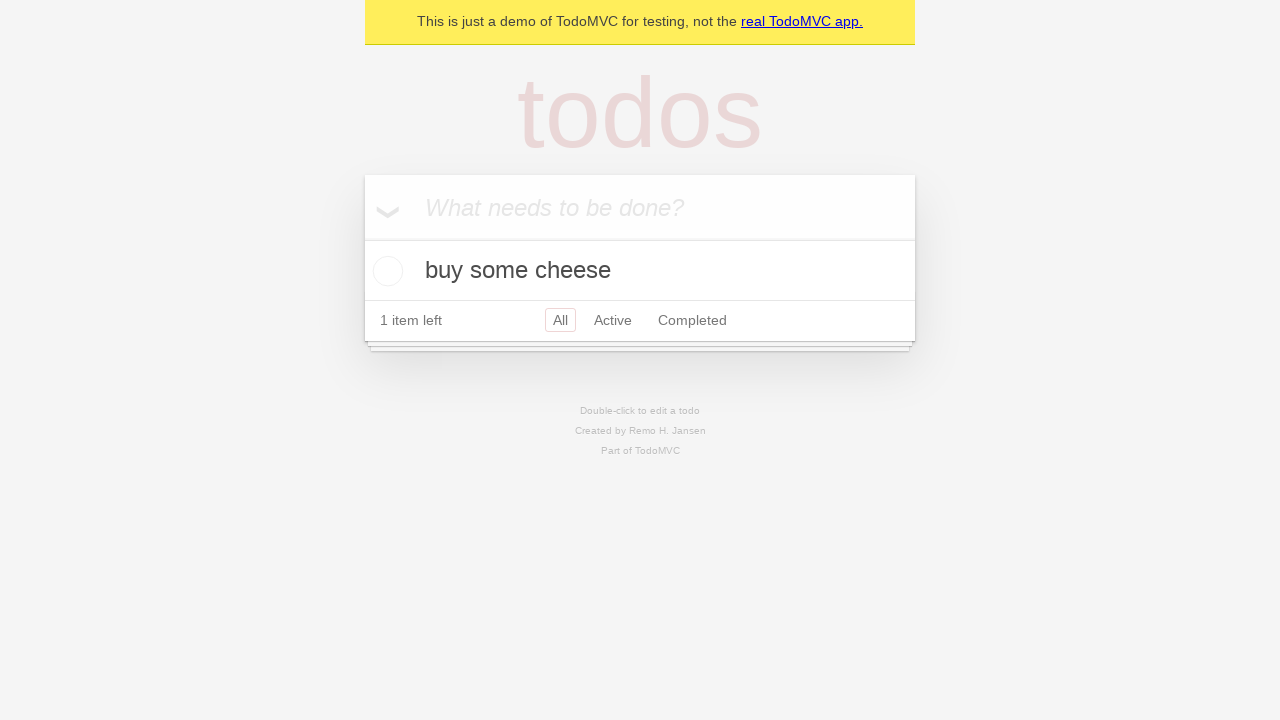

Filled todo input with 'feed the cat' on internal:attr=[placeholder="What needs to be done?"i]
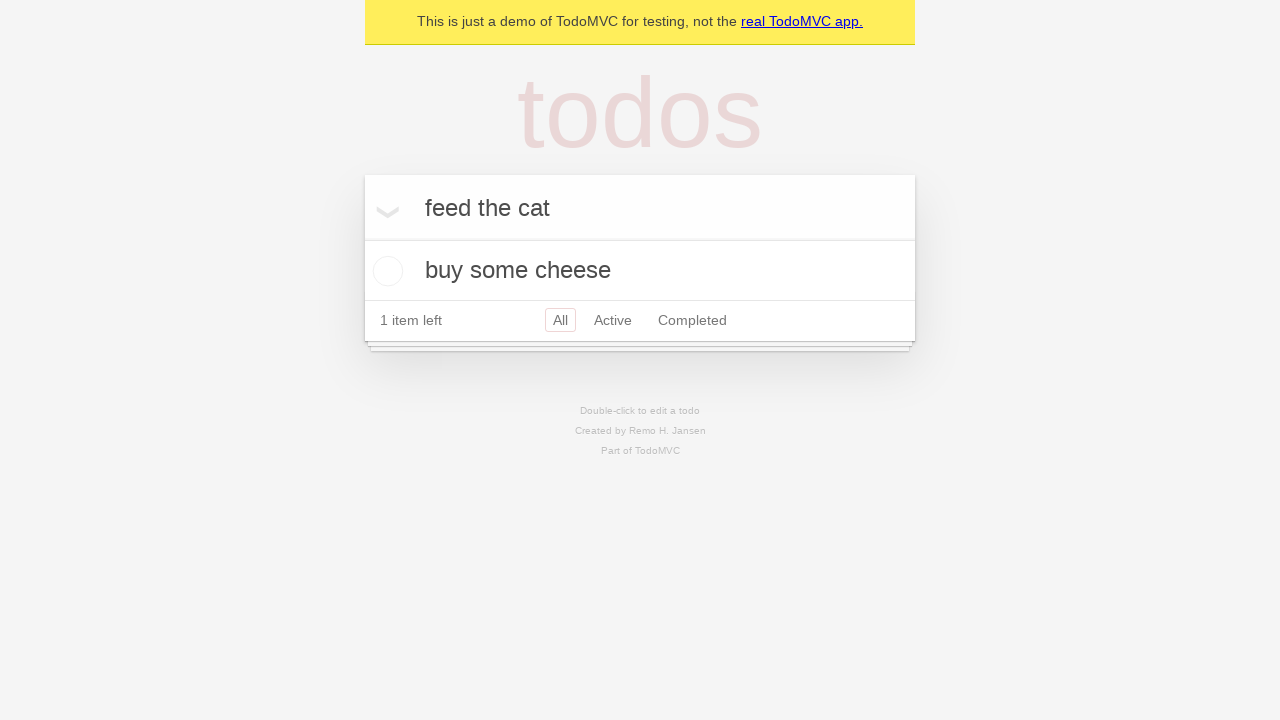

Pressed Enter to add second todo item on internal:attr=[placeholder="What needs to be done?"i]
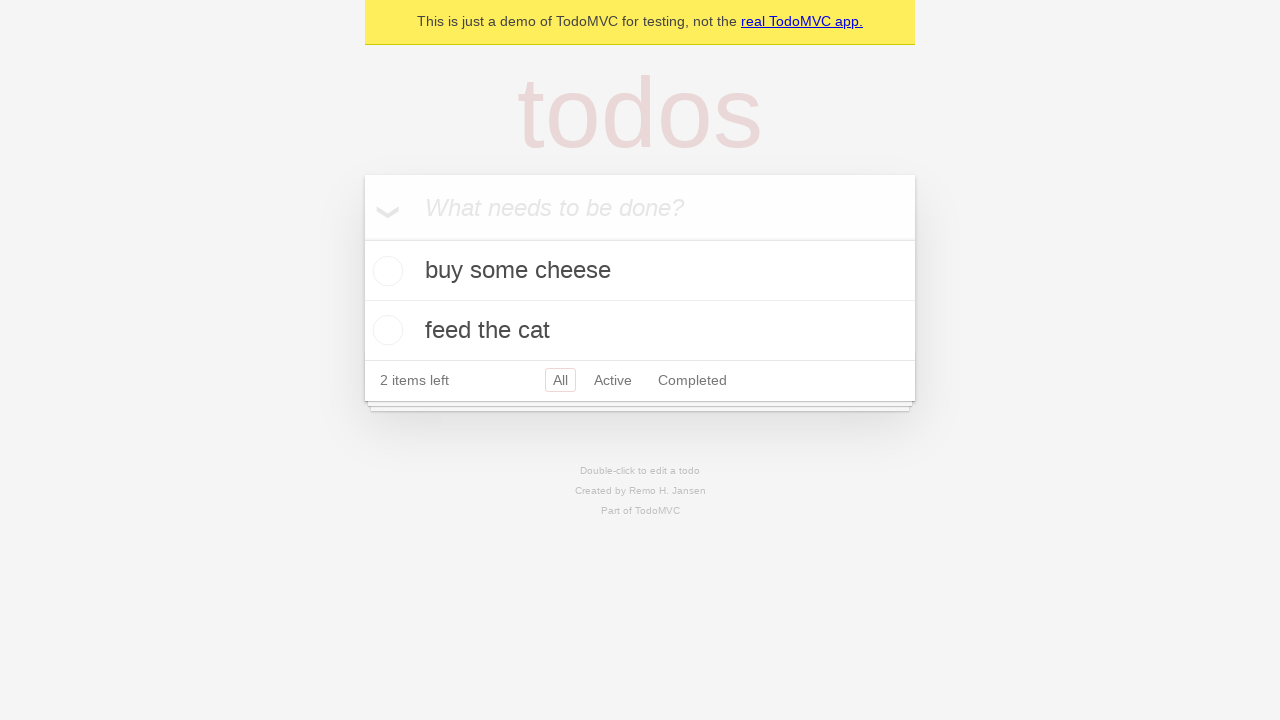

Filled todo input with 'book a doctors appointment' on internal:attr=[placeholder="What needs to be done?"i]
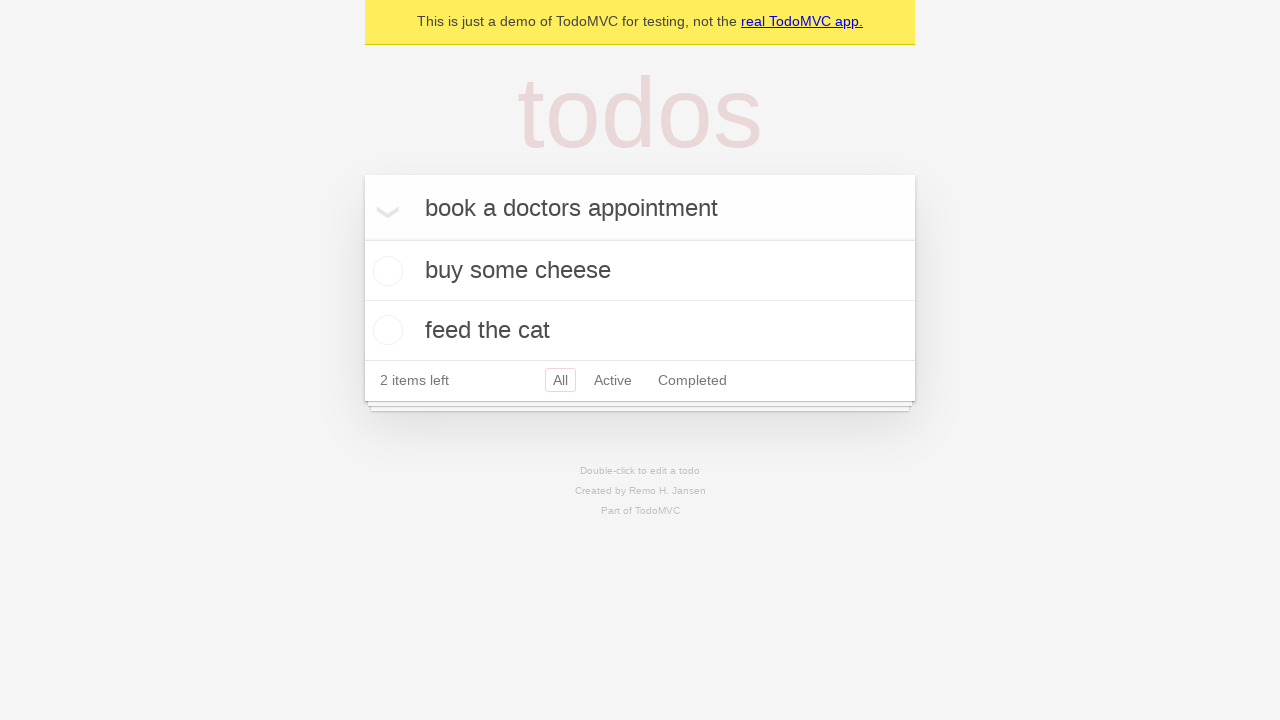

Pressed Enter to add third todo item on internal:attr=[placeholder="What needs to be done?"i]
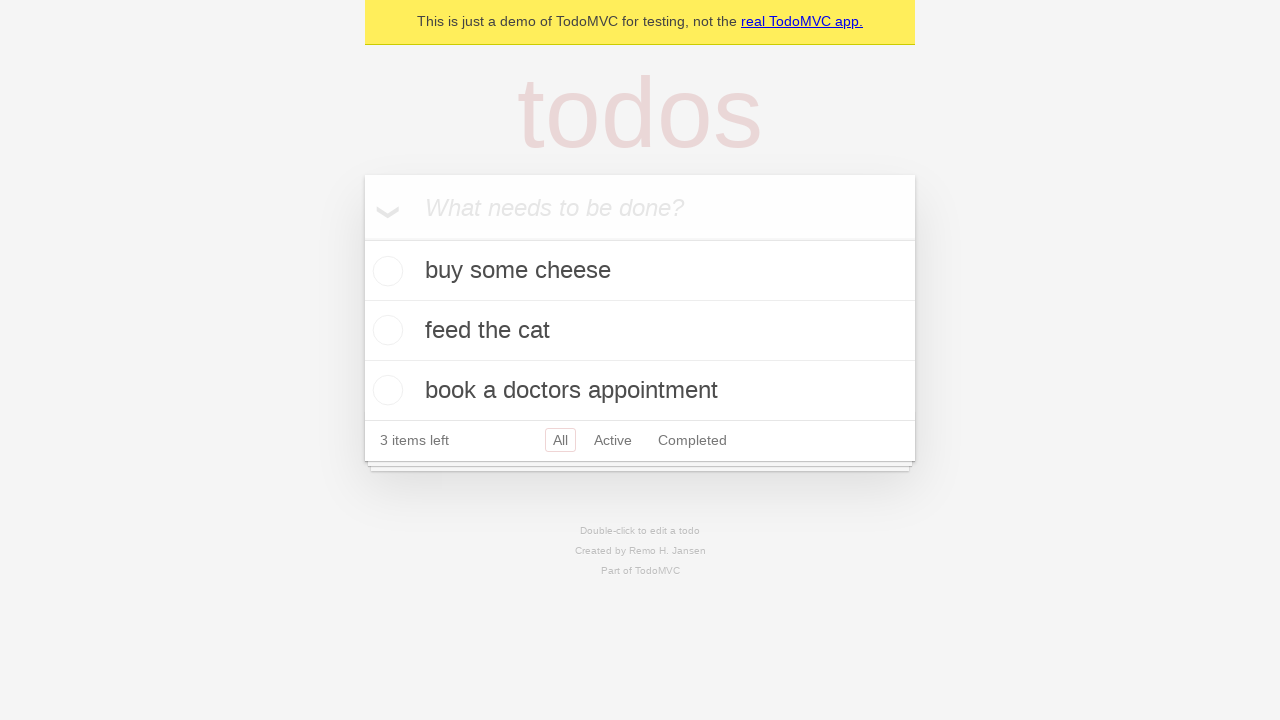

Verified that all 3 todo items were appended to the list
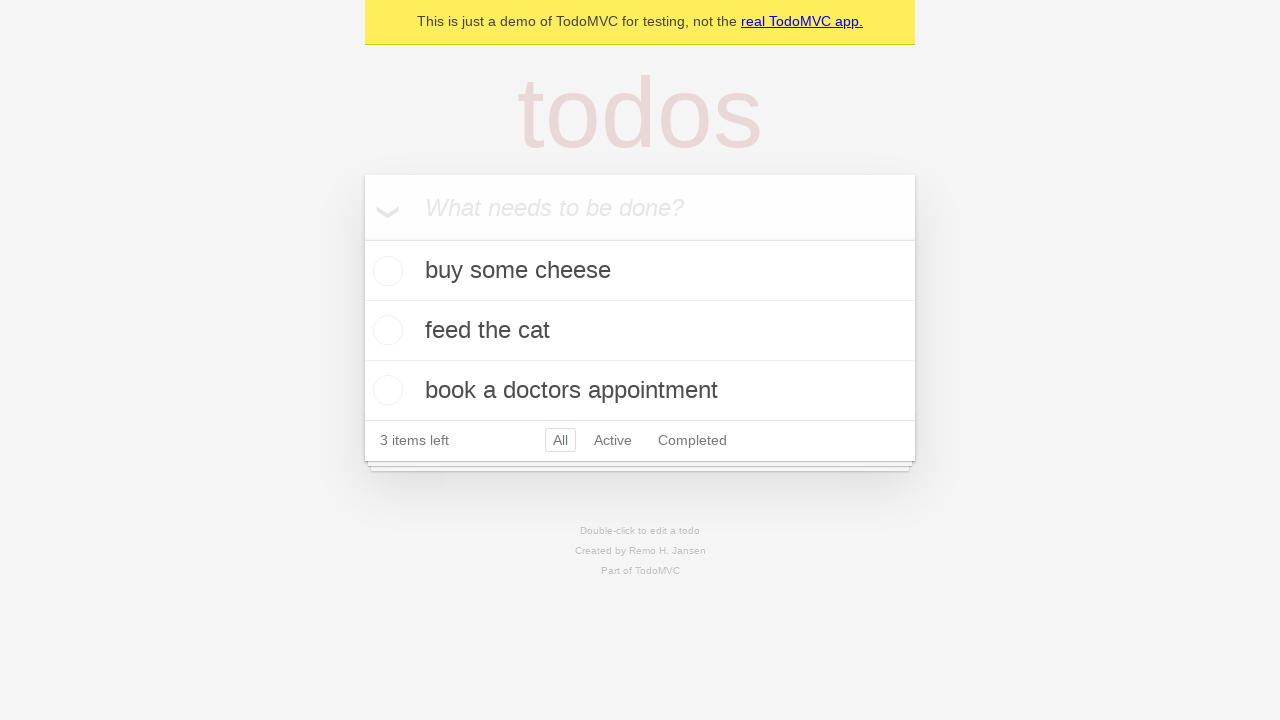

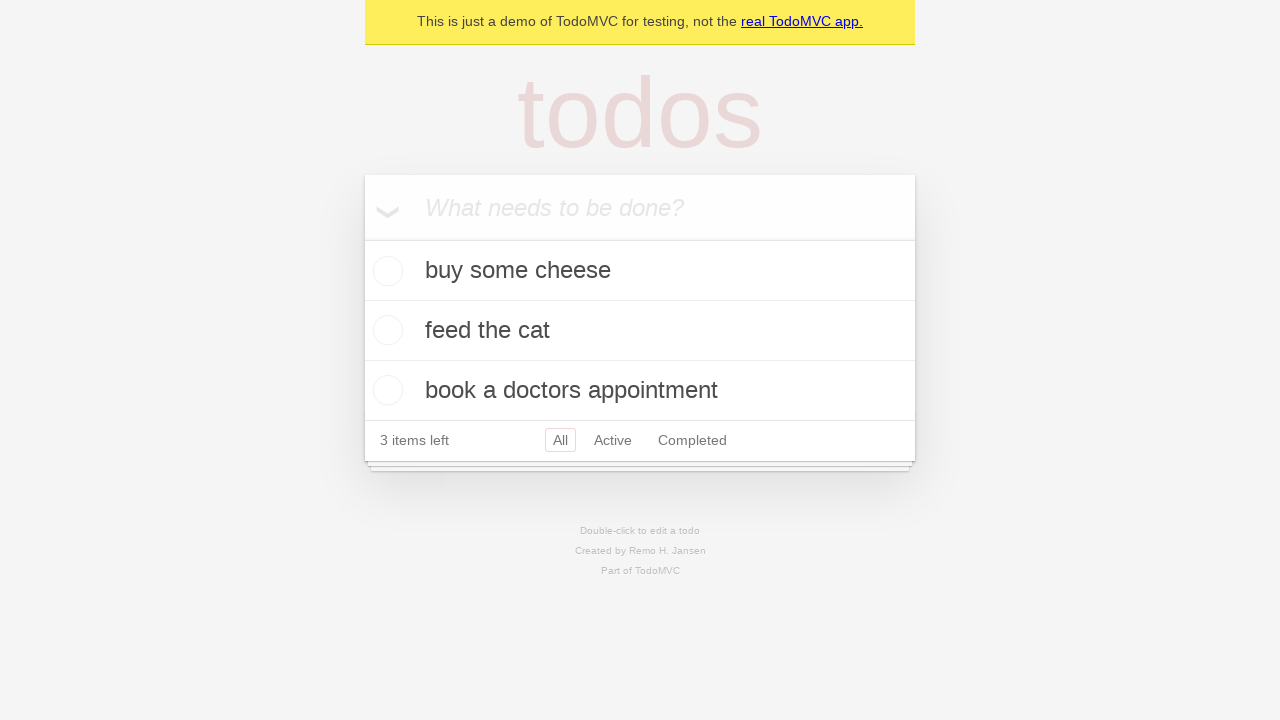